Navigates to the OrangeHRM demo site and verifies that images are present on the page by waiting for image elements to load.

Starting URL: https://opensource-demo.orangehrmlive.com/

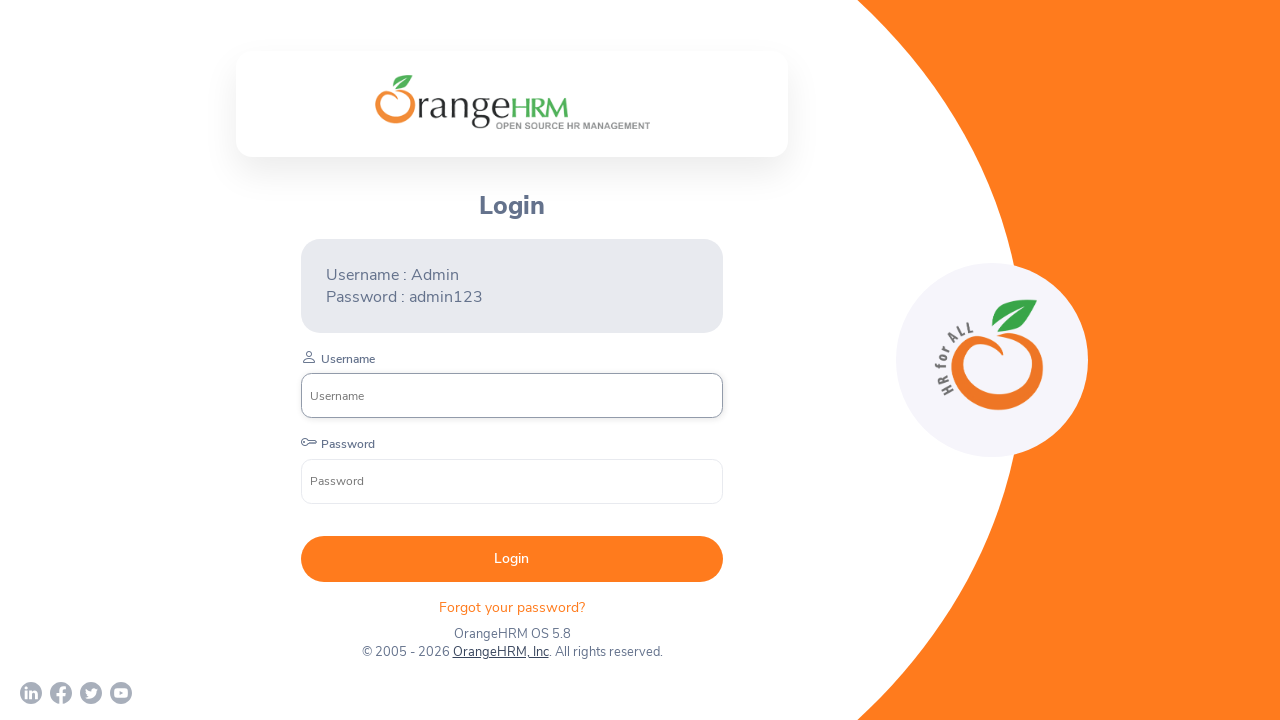

Waited for image elements to load on OrangeHRM demo site
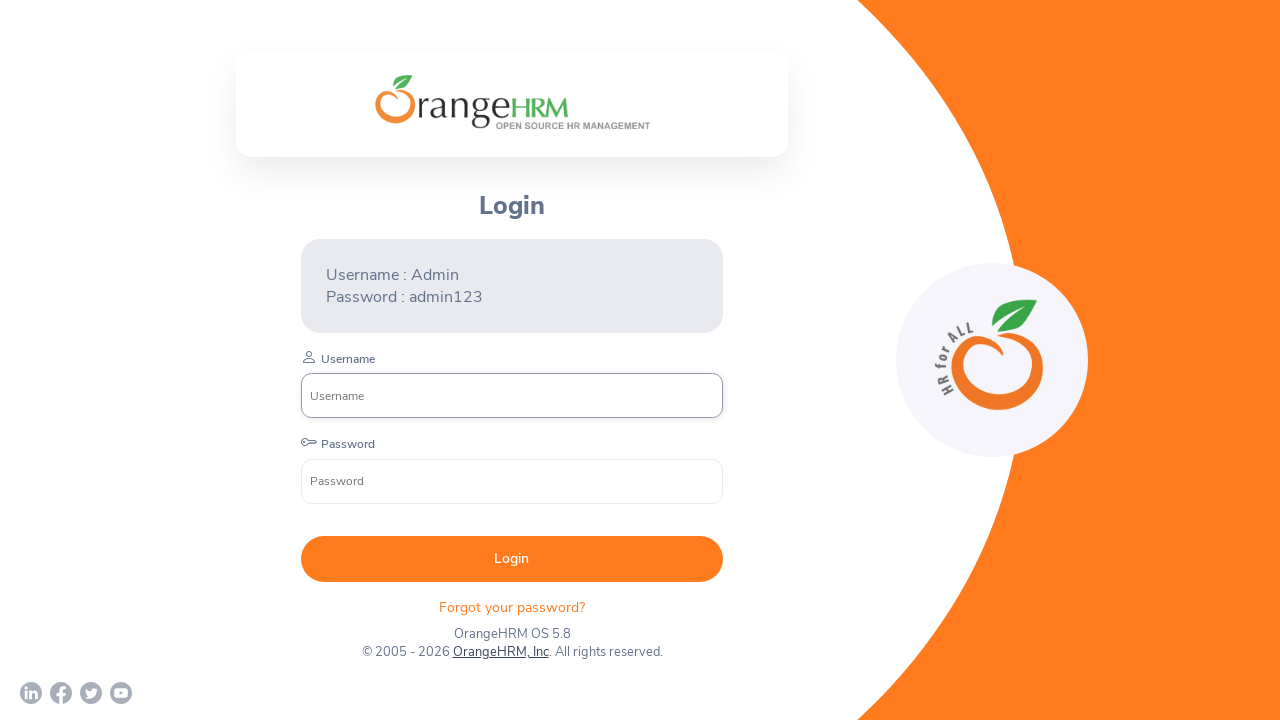

Located all image elements on the page
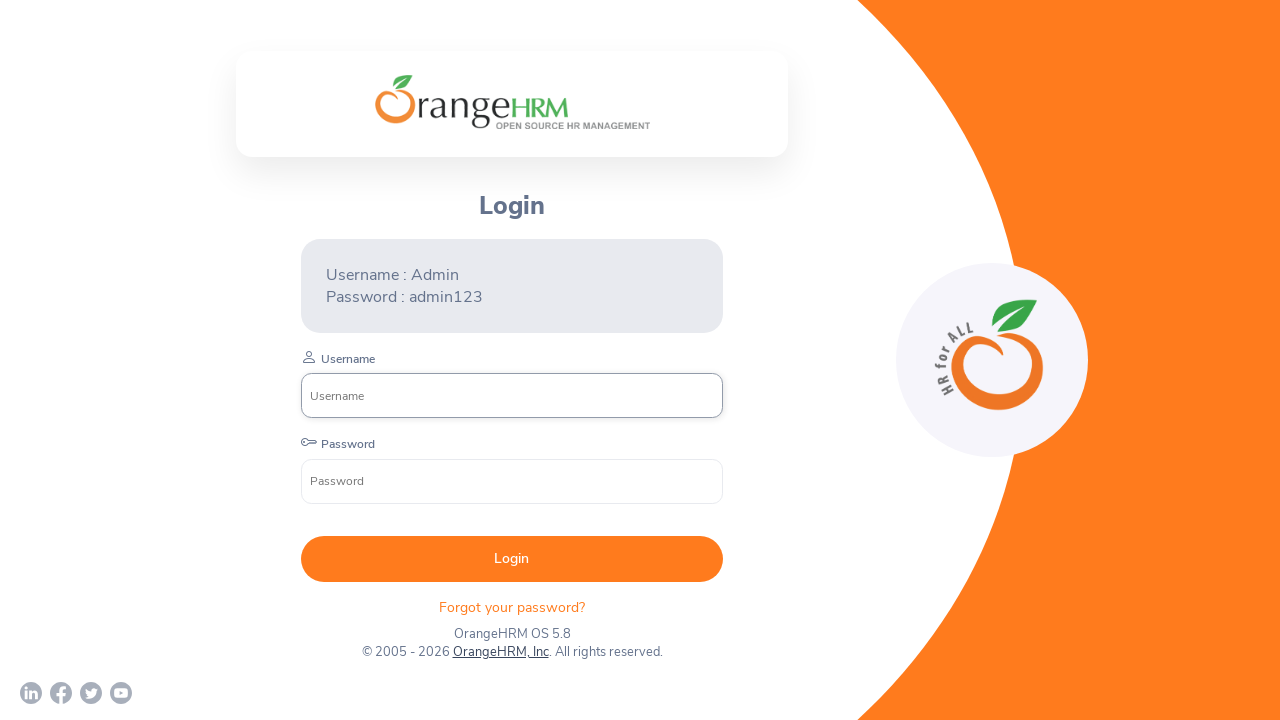

Verified first image is visible on the page
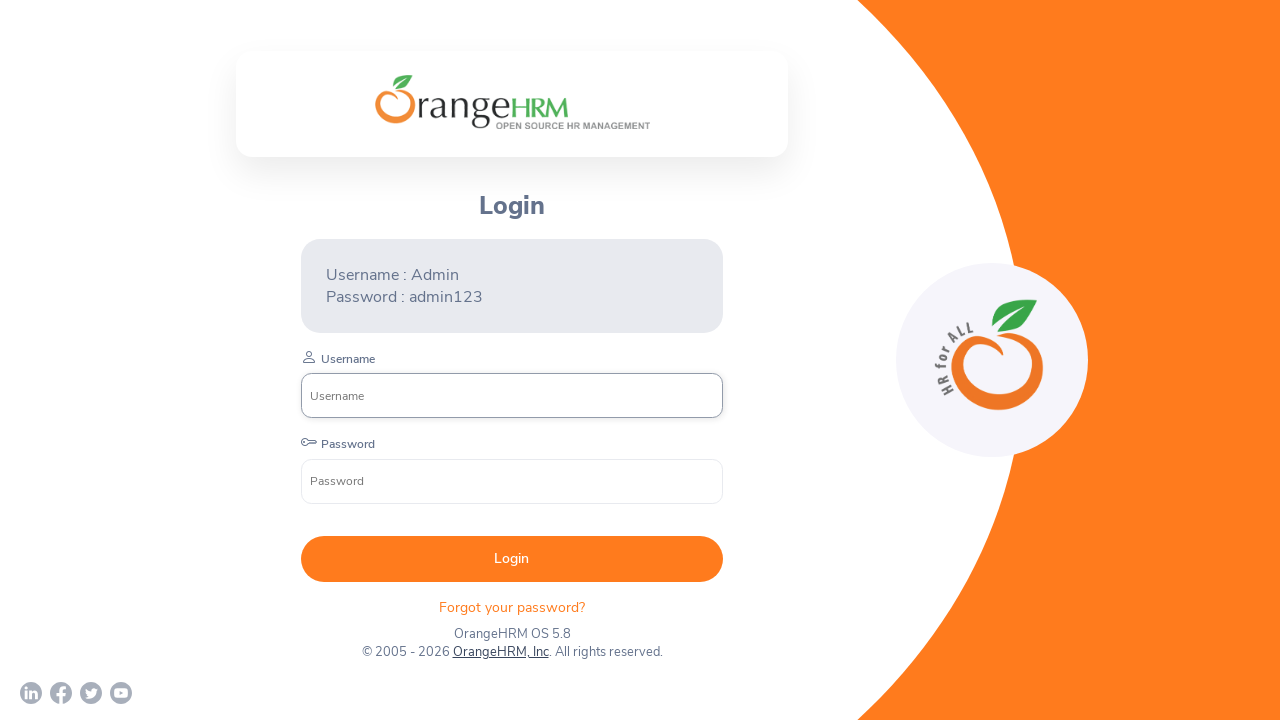

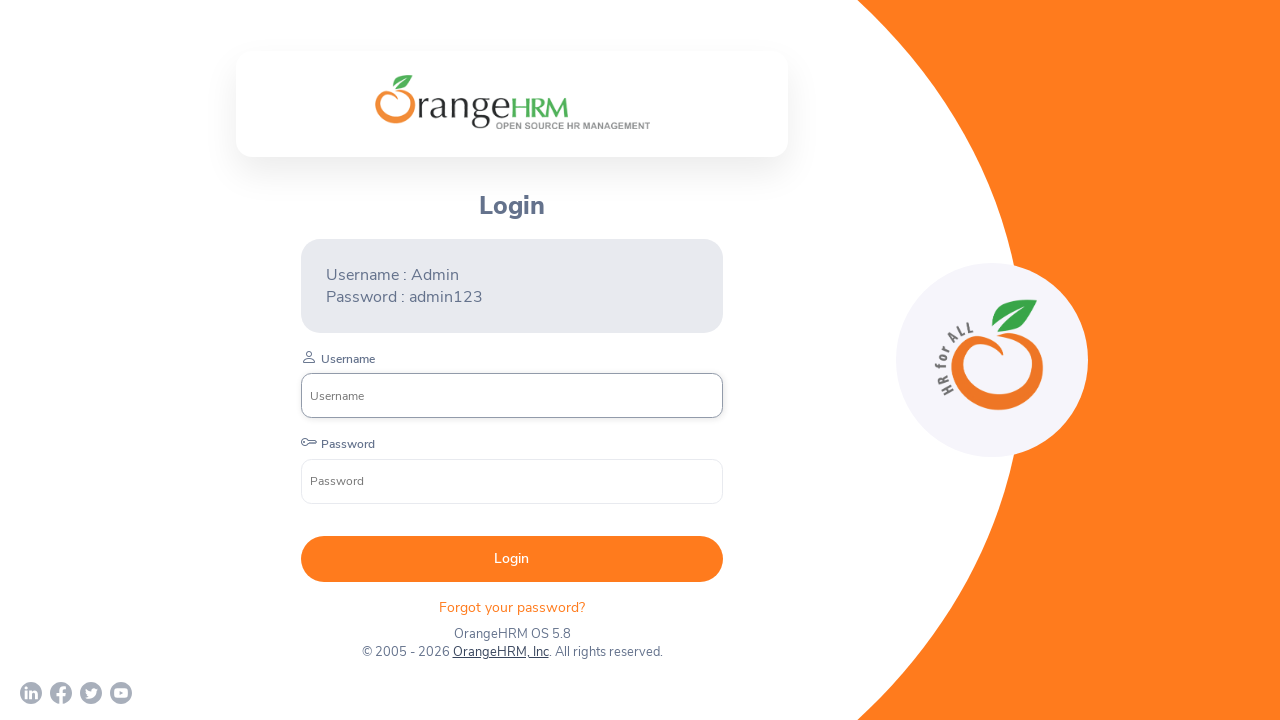